Navigates to a page, finds and clicks a link with a calculated text value, then fills out a registration form with personal information and submits it

Starting URL: http://suninjuly.github.io/find_link_text

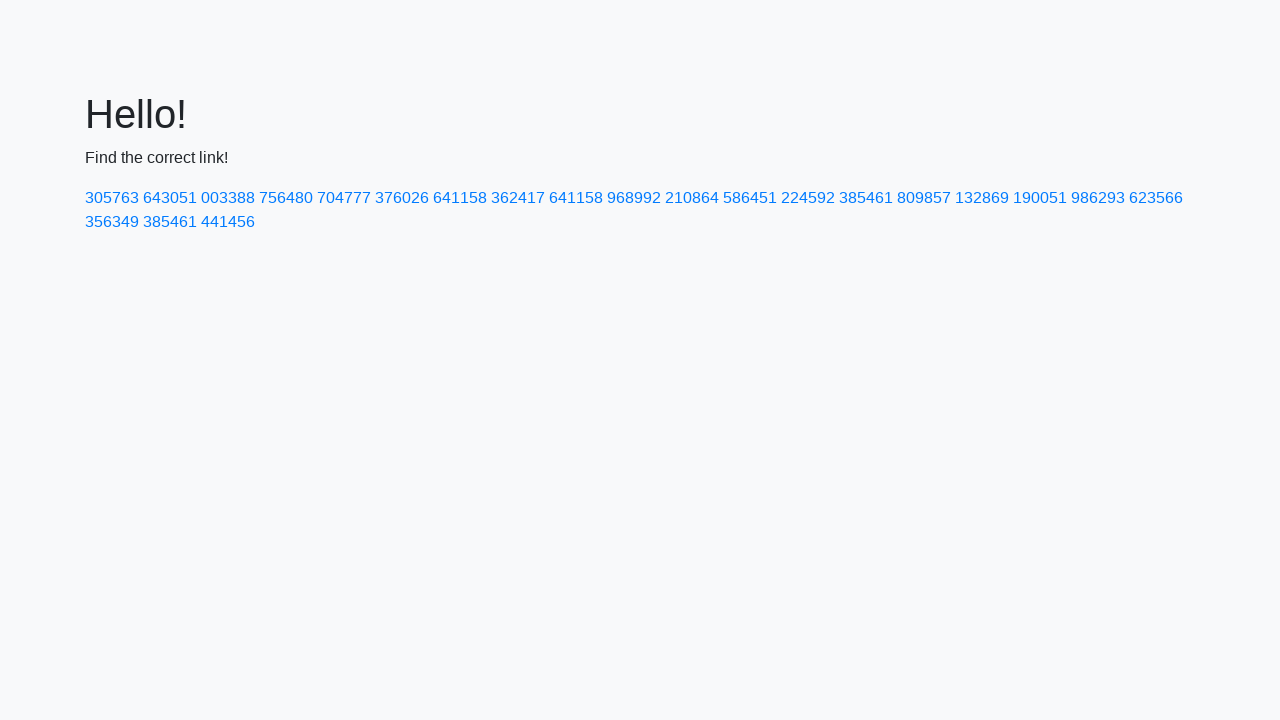

Clicked link with calculated text value '224592' at (808, 198) on a:has-text('224592')
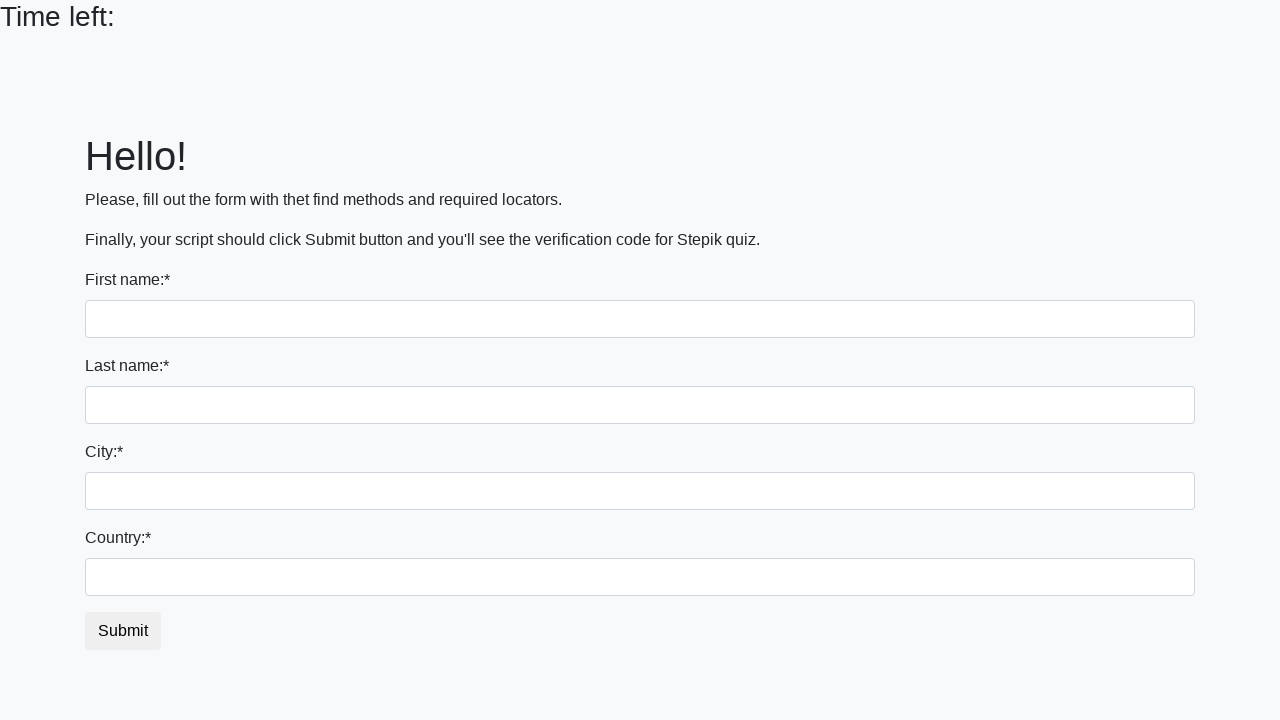

Filled first name field with 'Edgar' on input[name='first_name']
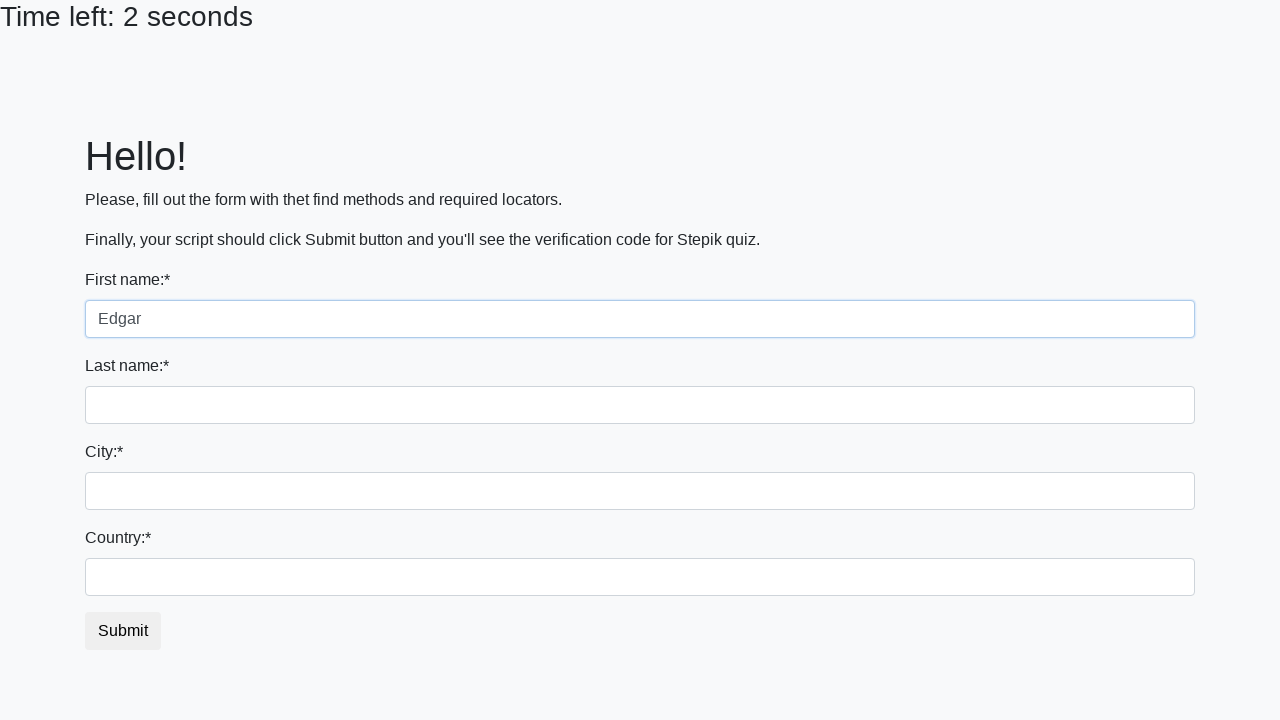

Filled last name field with 'Torosyan' on input[name='last_name']
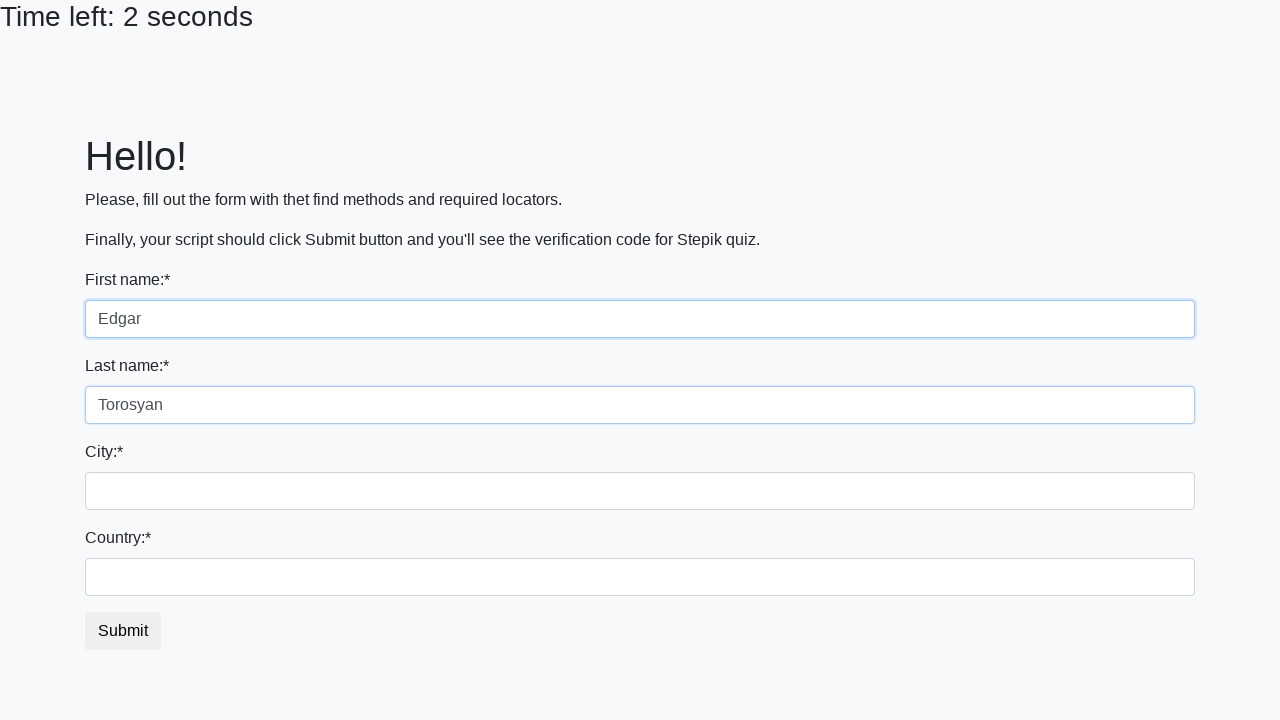

Filled city field with 'Yerevan' on div.form-group input.city
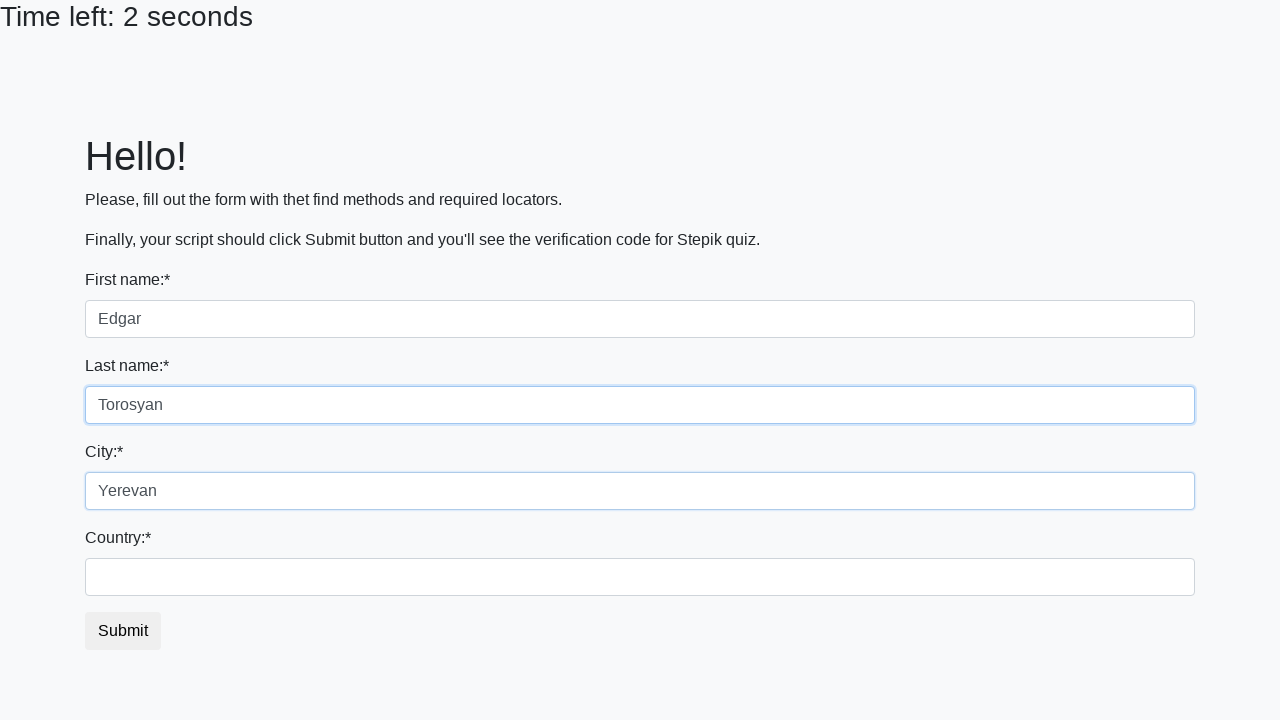

Filled country field with 'Armenia' on #country
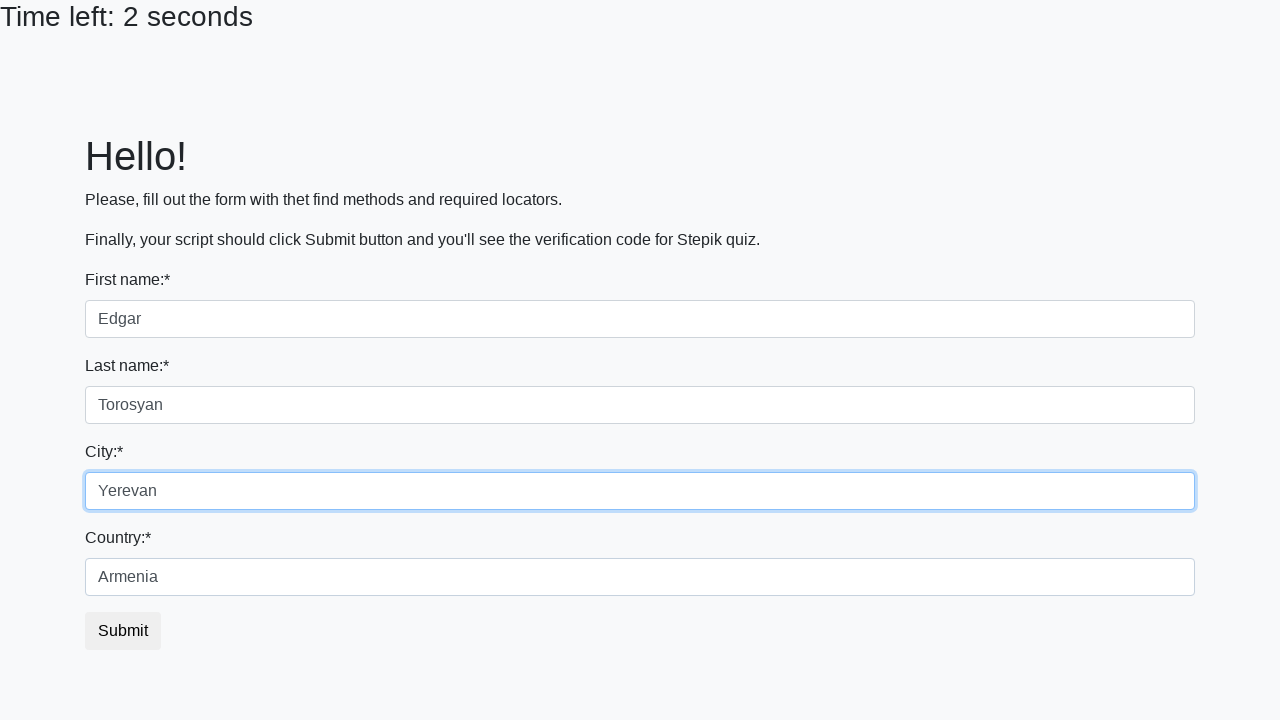

Clicked submit button to register at (123, 631) on button[type='submit']
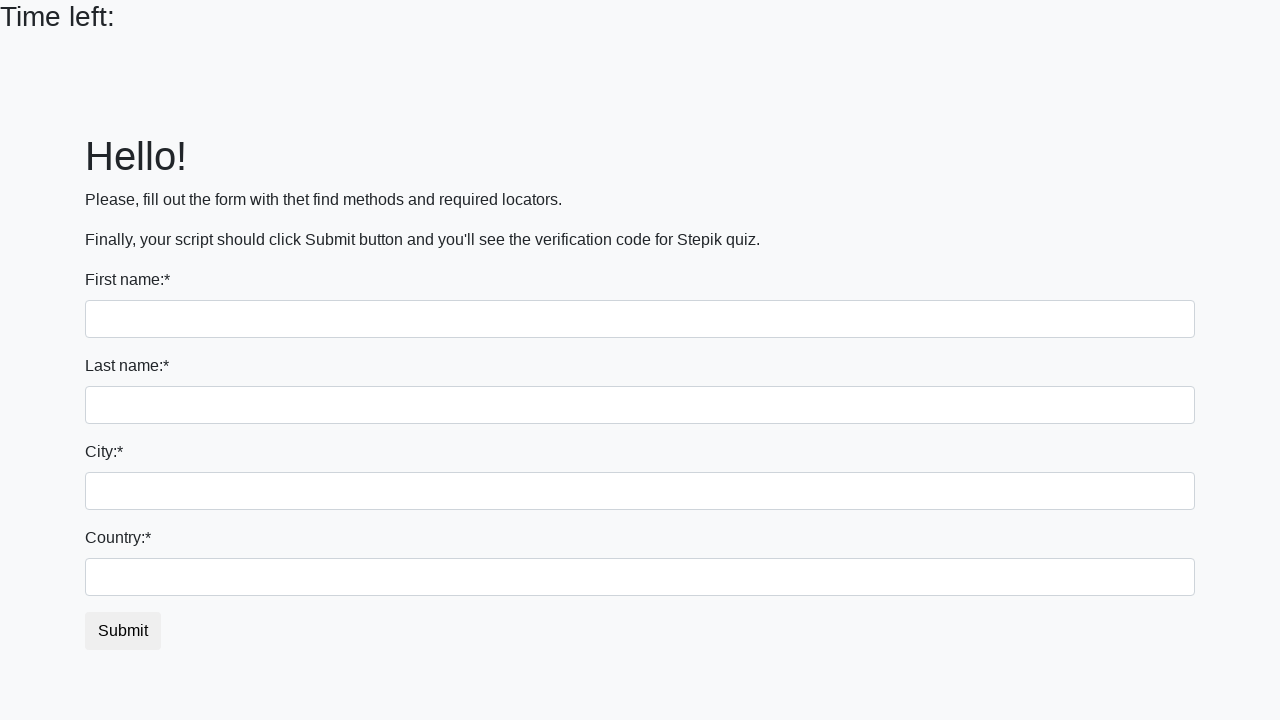

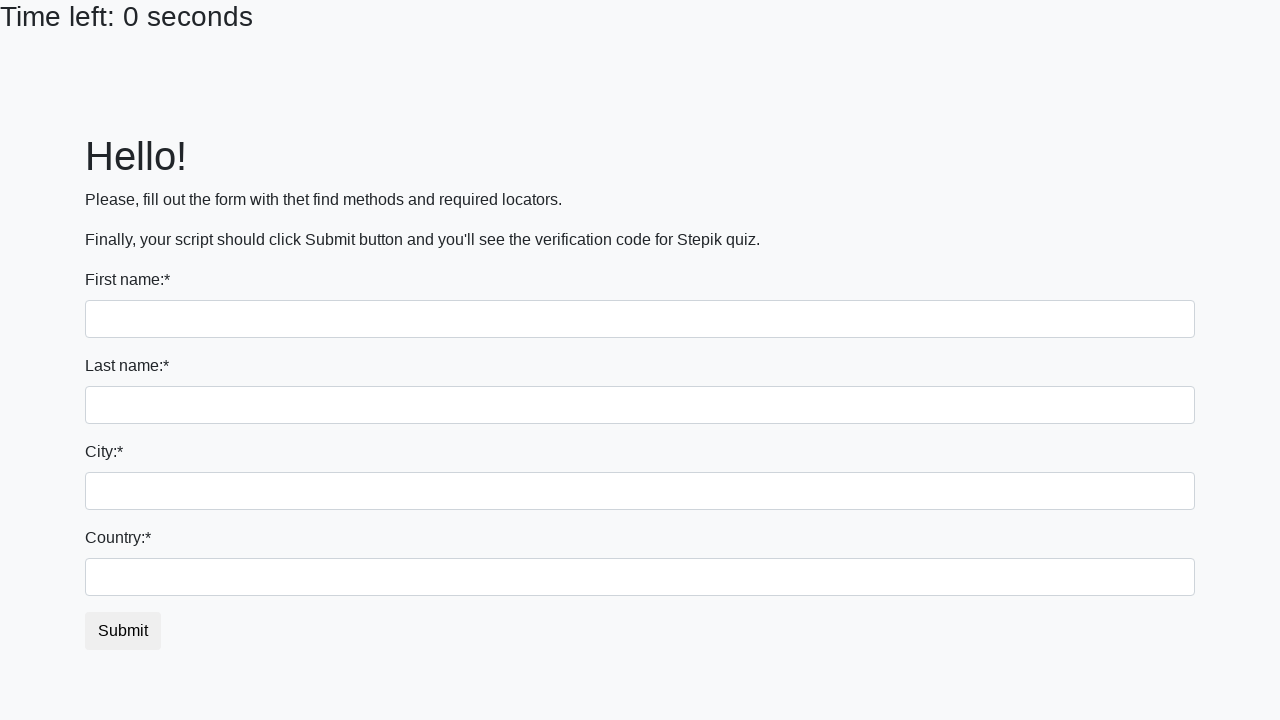